Tests that entered text is trimmed when editing a todo item

Starting URL: https://demo.playwright.dev/todomvc

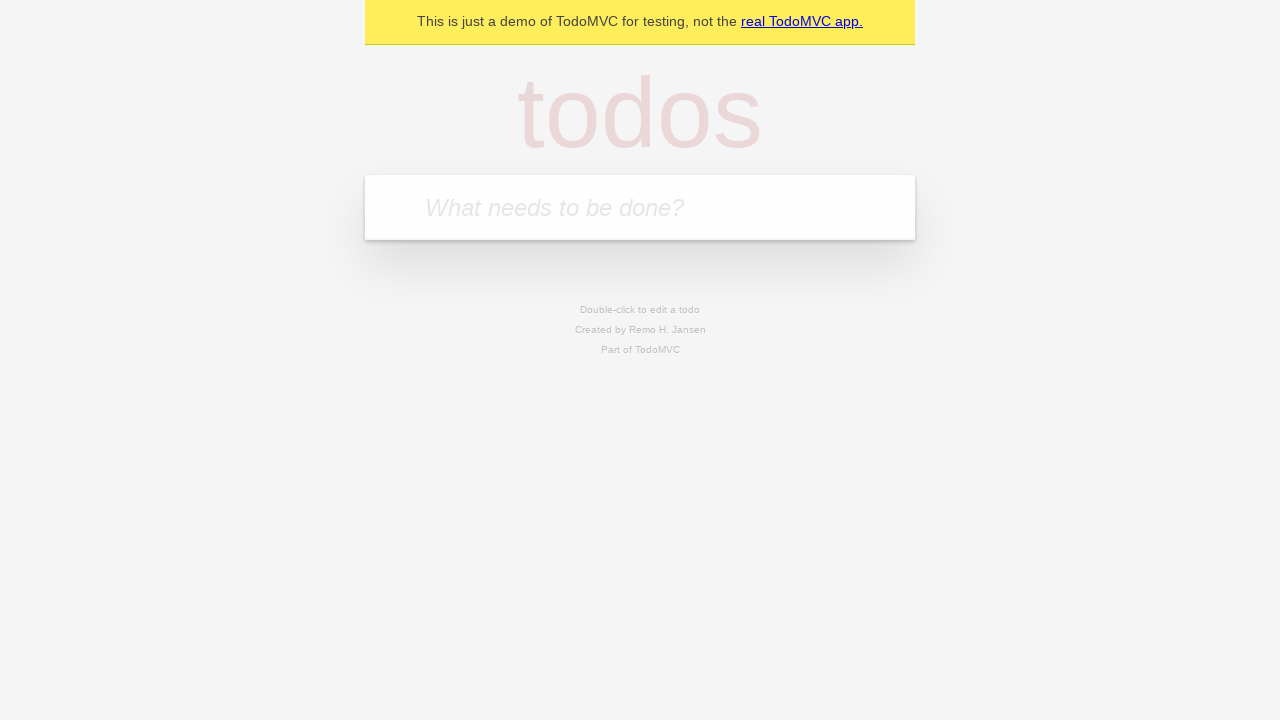

Filled first todo item with 'buy some cheese' on internal:attr=[placeholder="What needs to be done?"i]
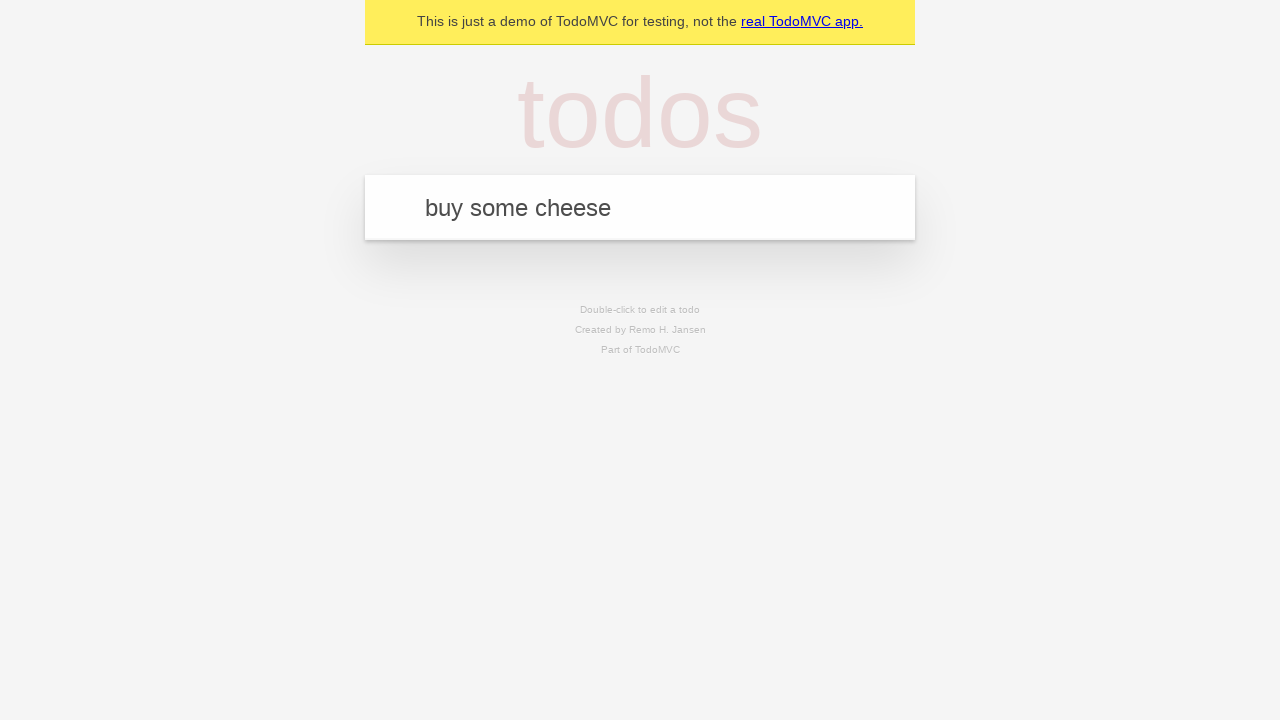

Pressed Enter to create first todo on internal:attr=[placeholder="What needs to be done?"i]
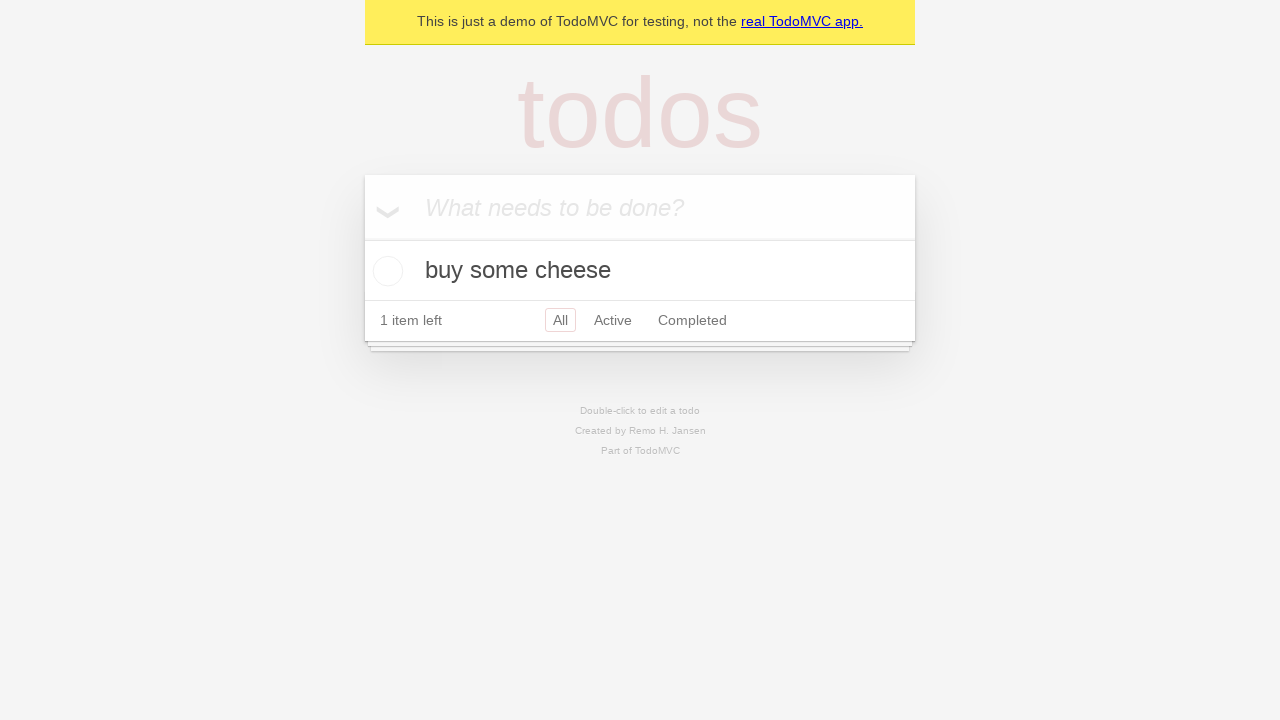

Filled second todo item with 'feed the cat' on internal:attr=[placeholder="What needs to be done?"i]
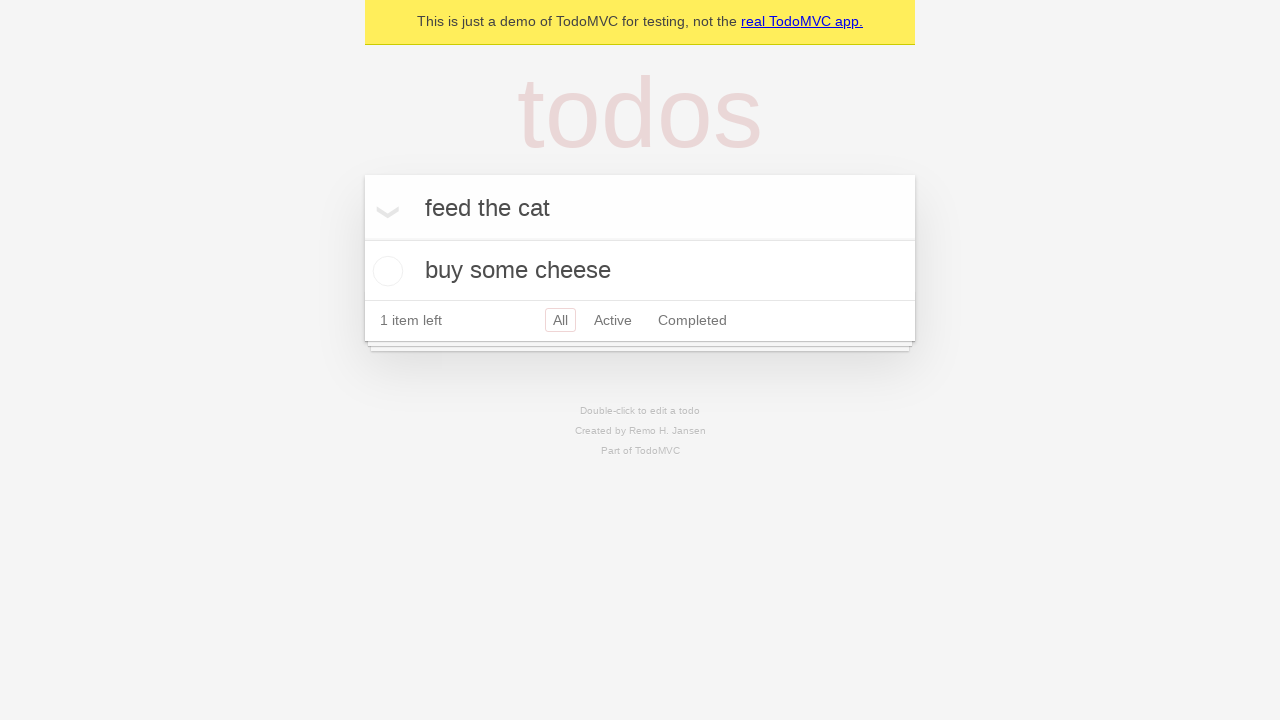

Pressed Enter to create second todo on internal:attr=[placeholder="What needs to be done?"i]
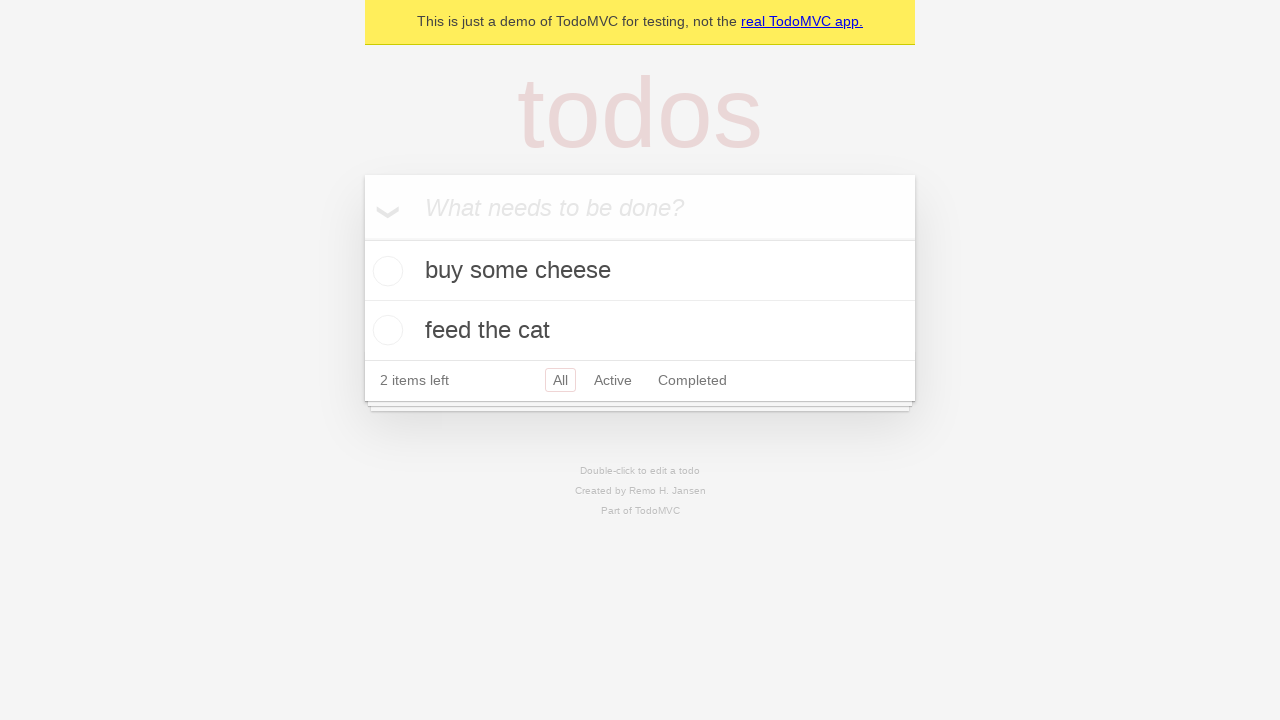

Filled third todo item with 'book a doctors appointment' on internal:attr=[placeholder="What needs to be done?"i]
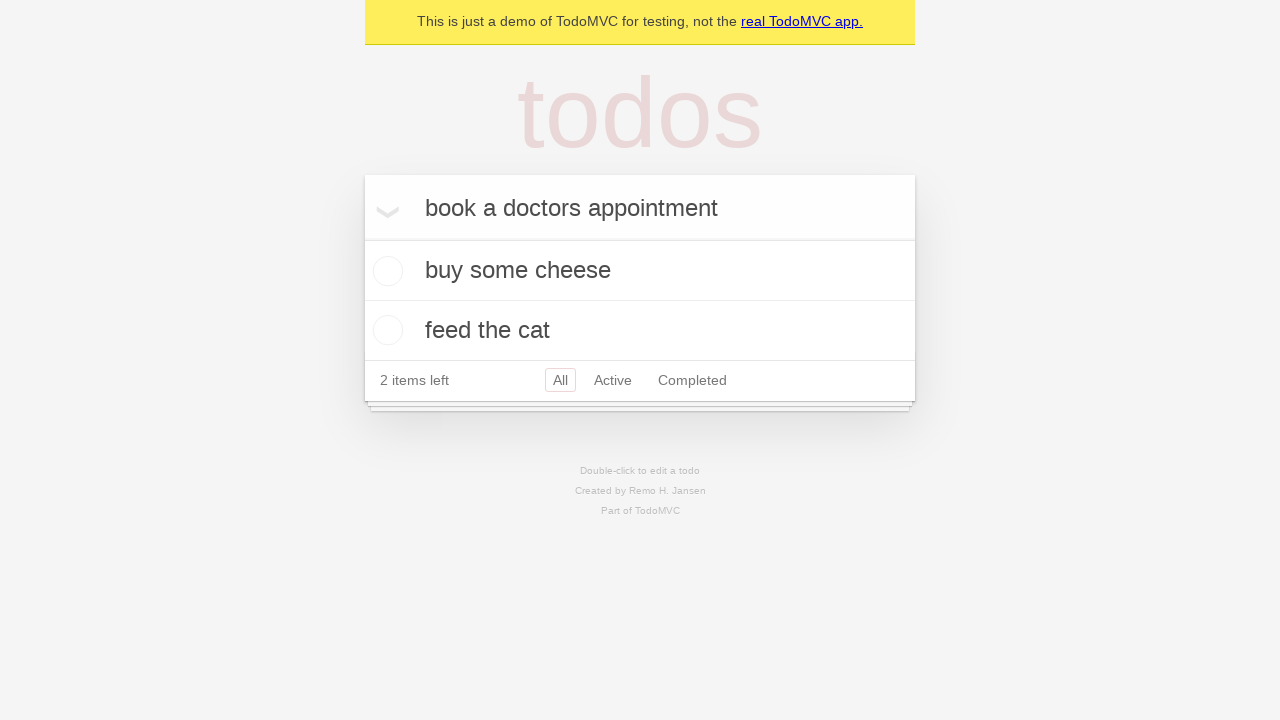

Pressed Enter to create third todo on internal:attr=[placeholder="What needs to be done?"i]
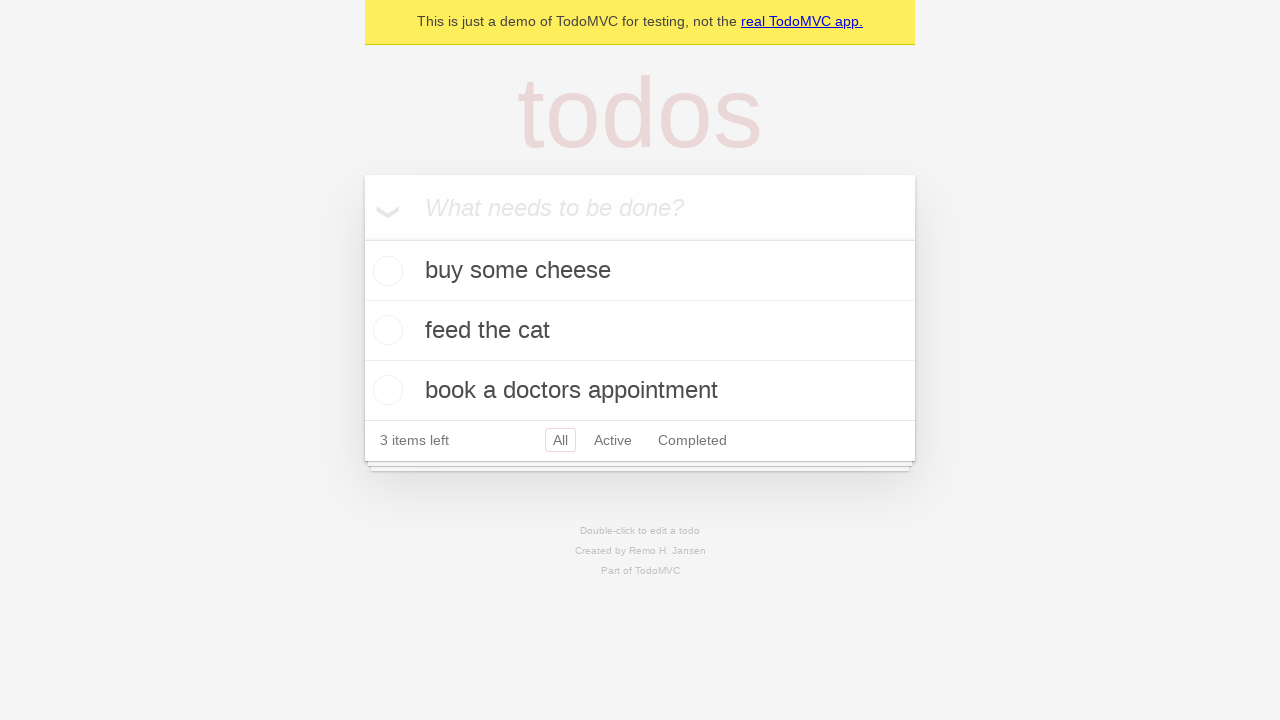

Double-clicked second todo item to enter edit mode at (640, 331) on internal:testid=[data-testid="todo-item"s] >> nth=1
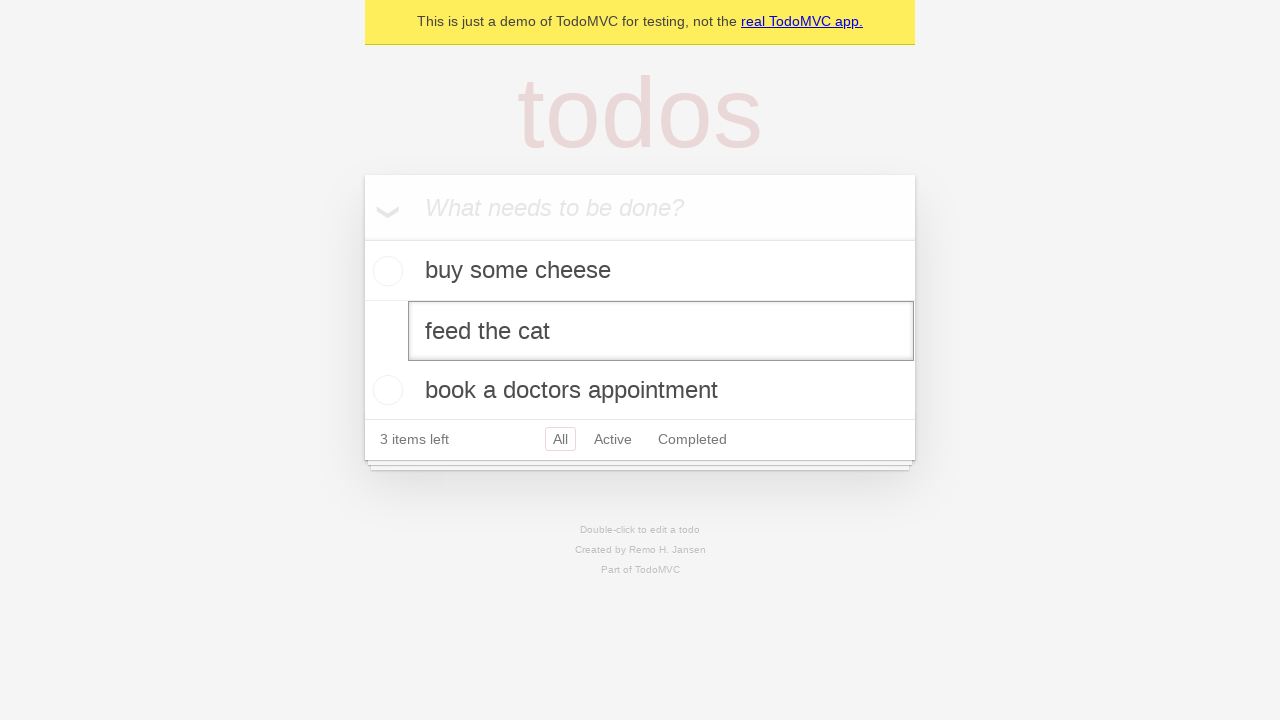

Filled edit field with text containing leading and trailing whitespace on internal:testid=[data-testid="todo-item"s] >> nth=1 >> internal:role=textbox[nam
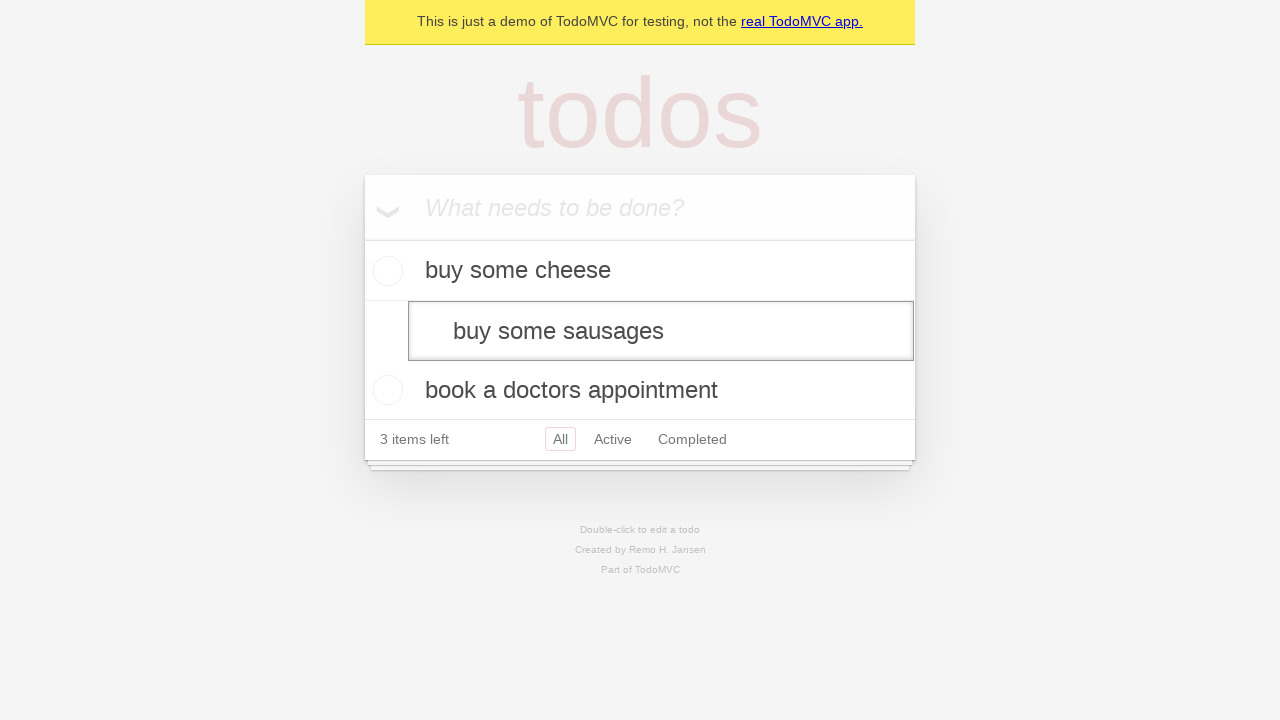

Pressed Enter to confirm edit and verify text is trimmed on internal:testid=[data-testid="todo-item"s] >> nth=1 >> internal:role=textbox[nam
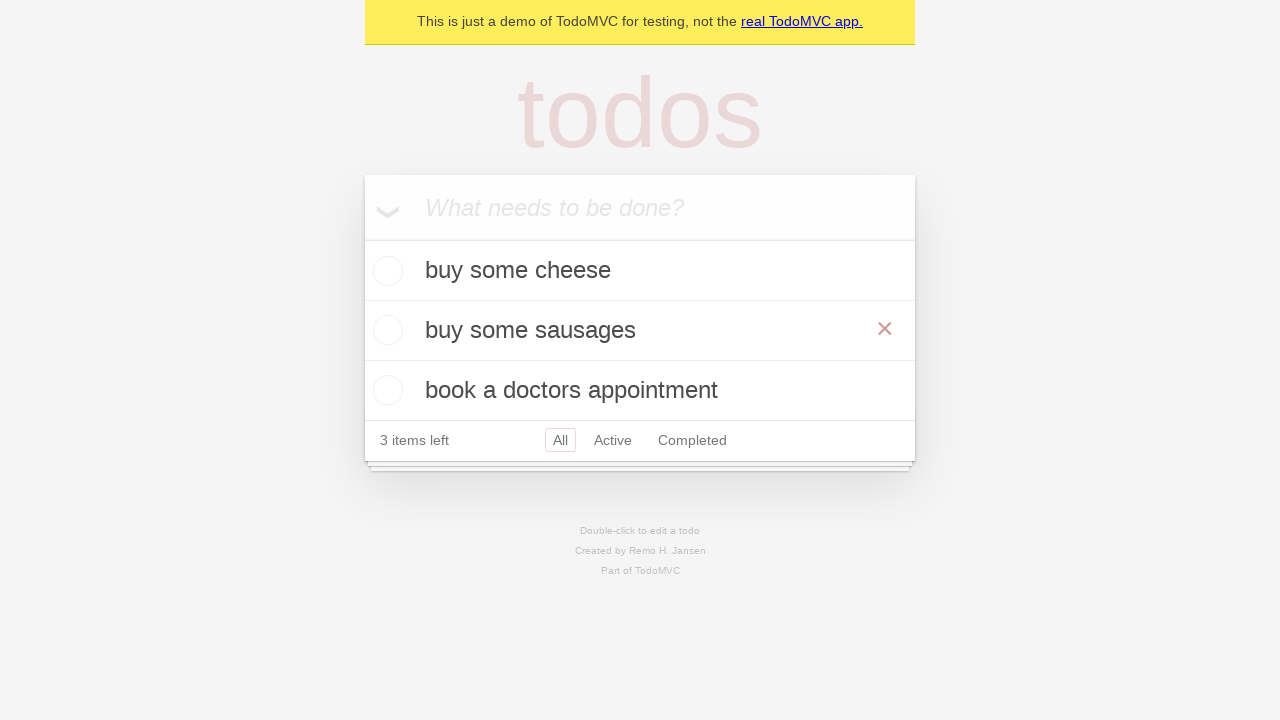

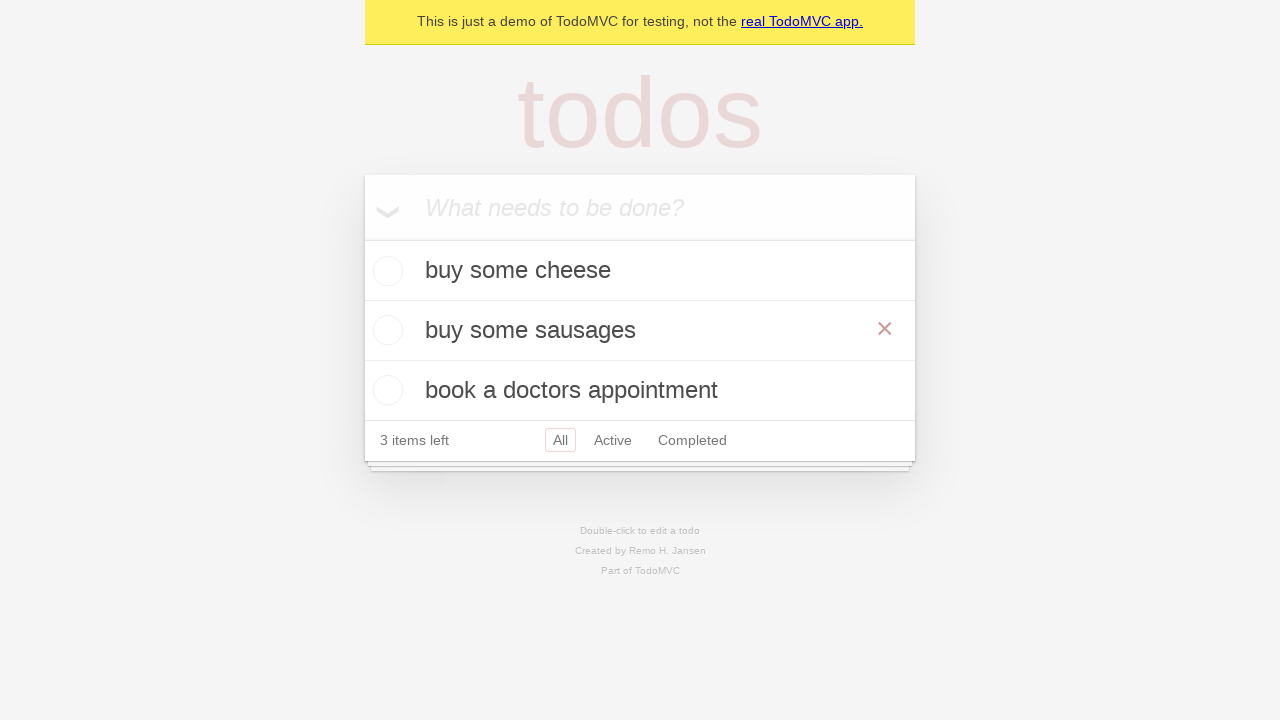